Tests a contact/registration form by filling in name, email, phone, and address fields, then clicking the start button to submit the form.

Starting URL: https://testautomationpractice.blogspot.com/

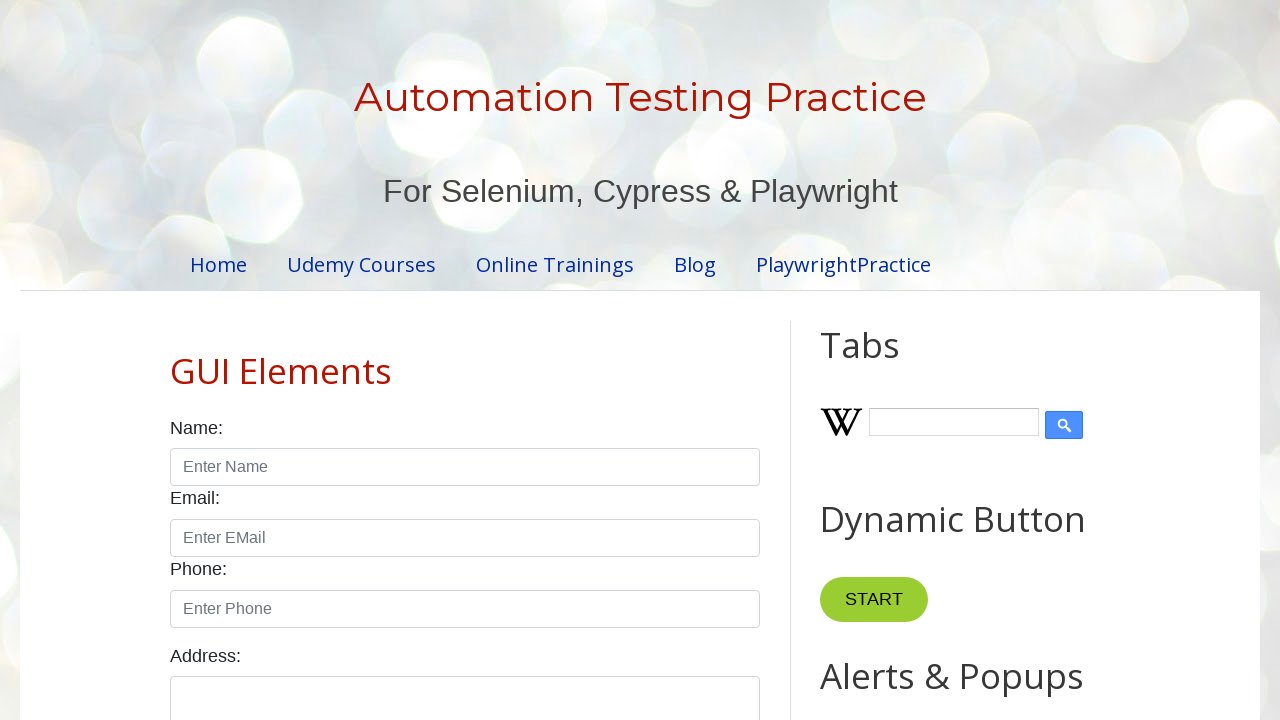

Filled name field with 'John Smith' on input#name
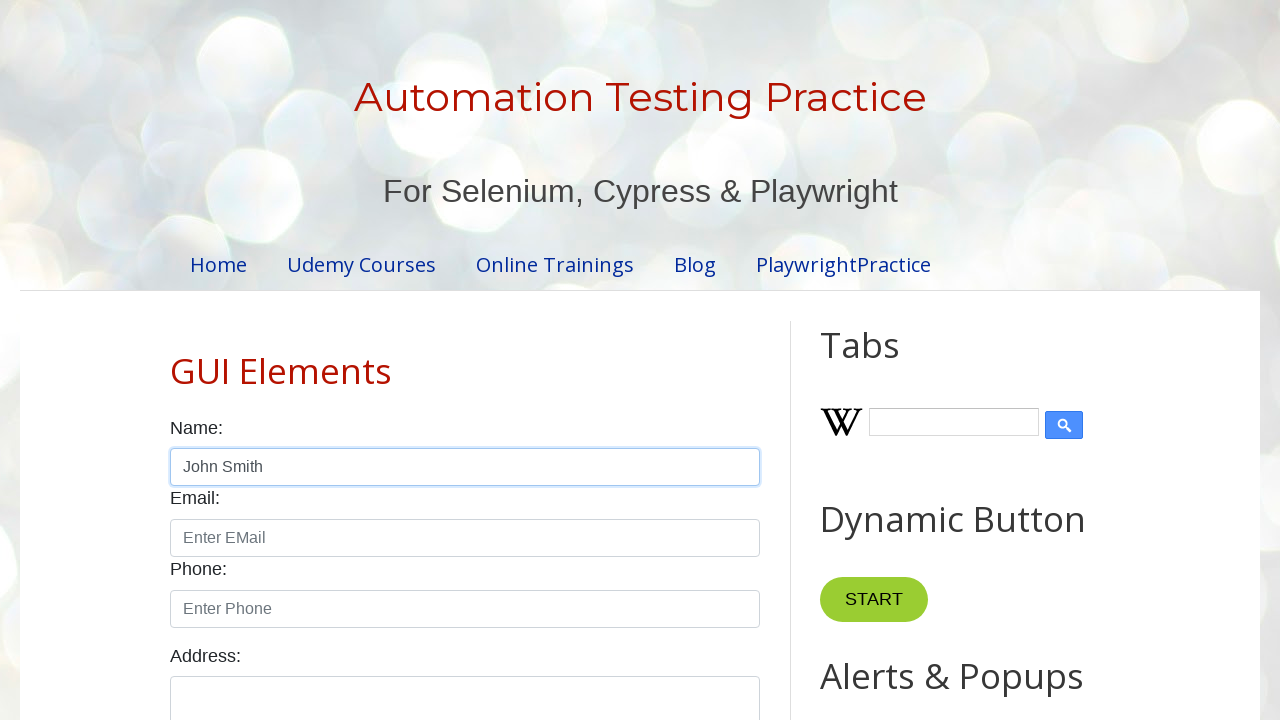

Filled email field with 'johnsmith_test@example.com' on input#email
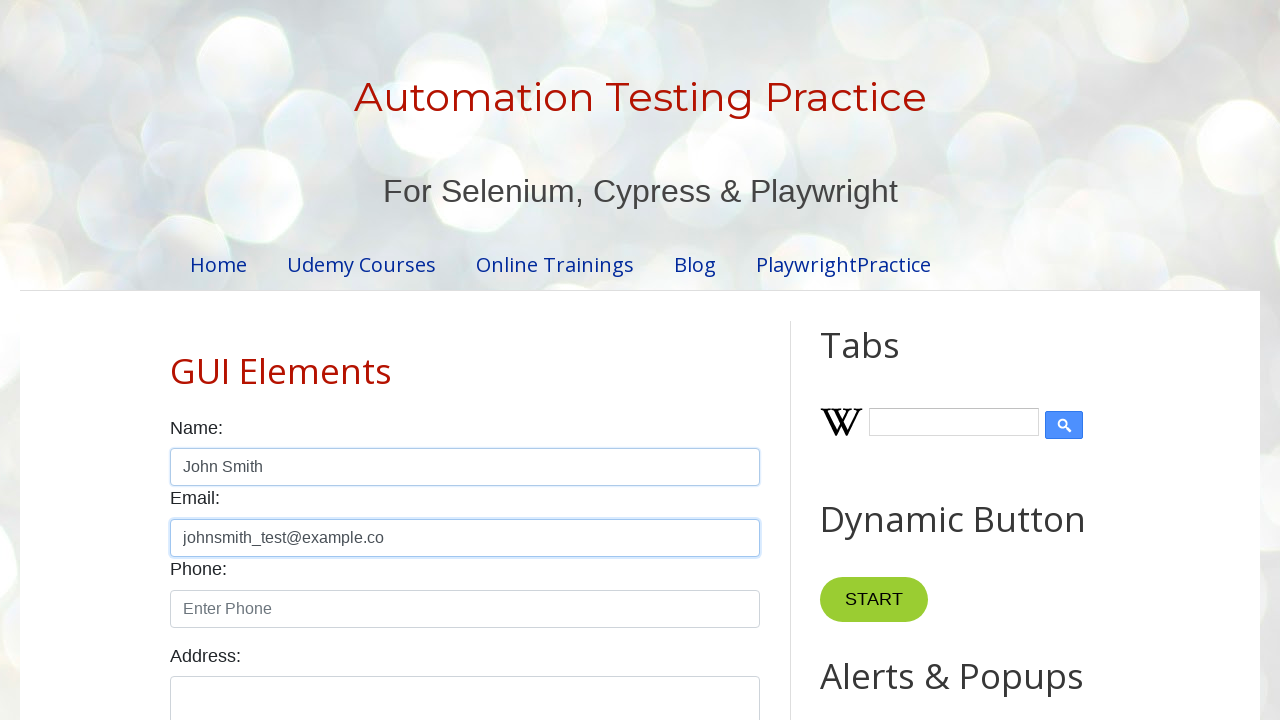

Filled phone field with '5551234567' on input#phone
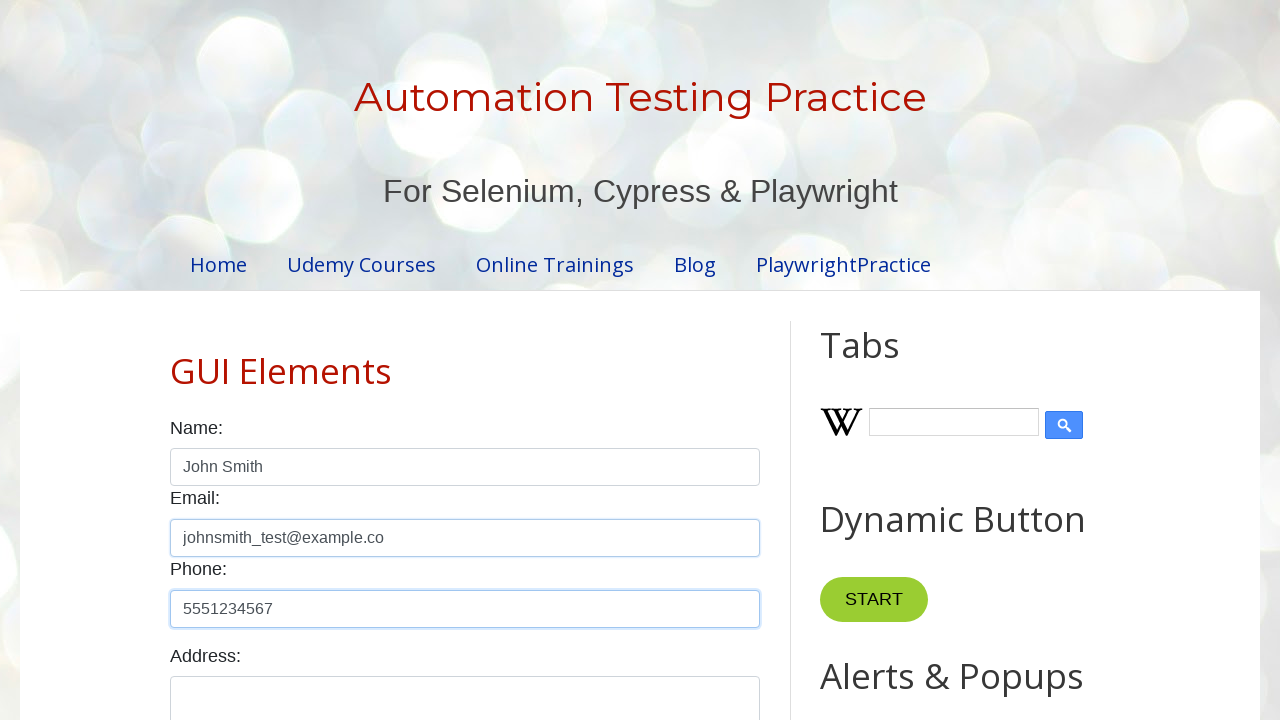

Filled address field with '123 Test Street, Suite 456, New York, NY 10001' on textarea#textarea
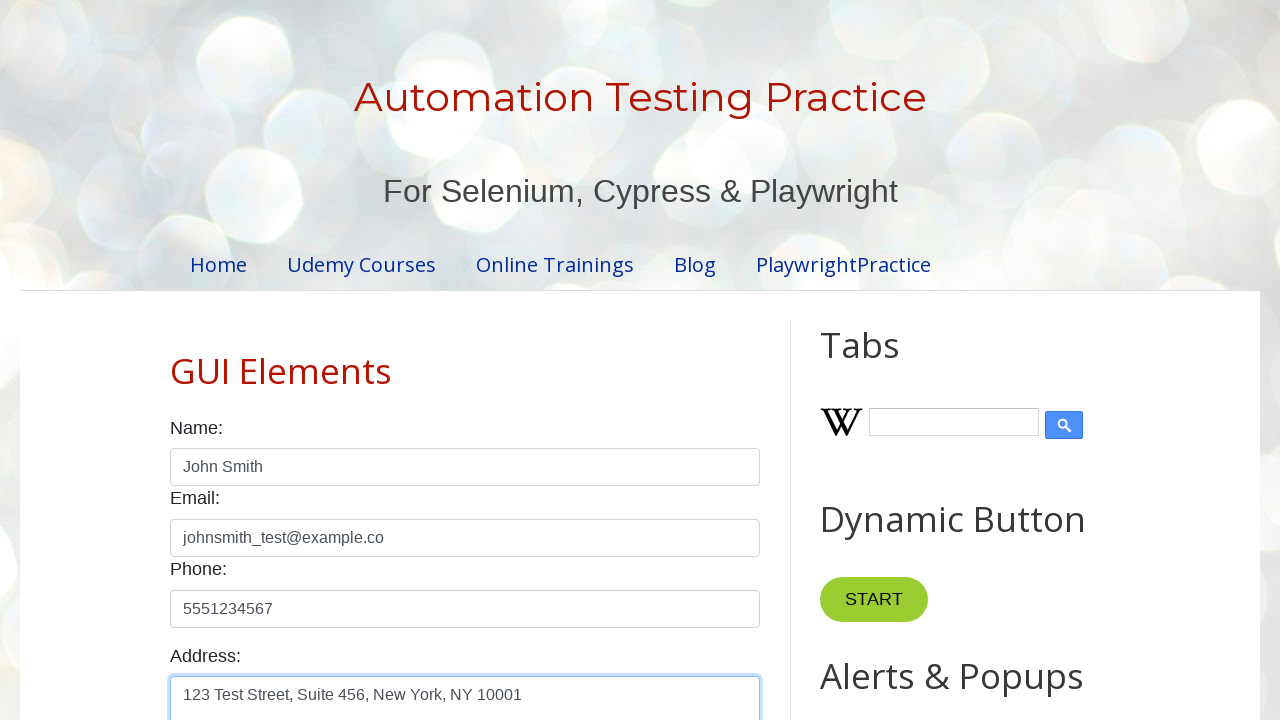

Clicked the start button to submit the contact form at (874, 600) on button[name='start']
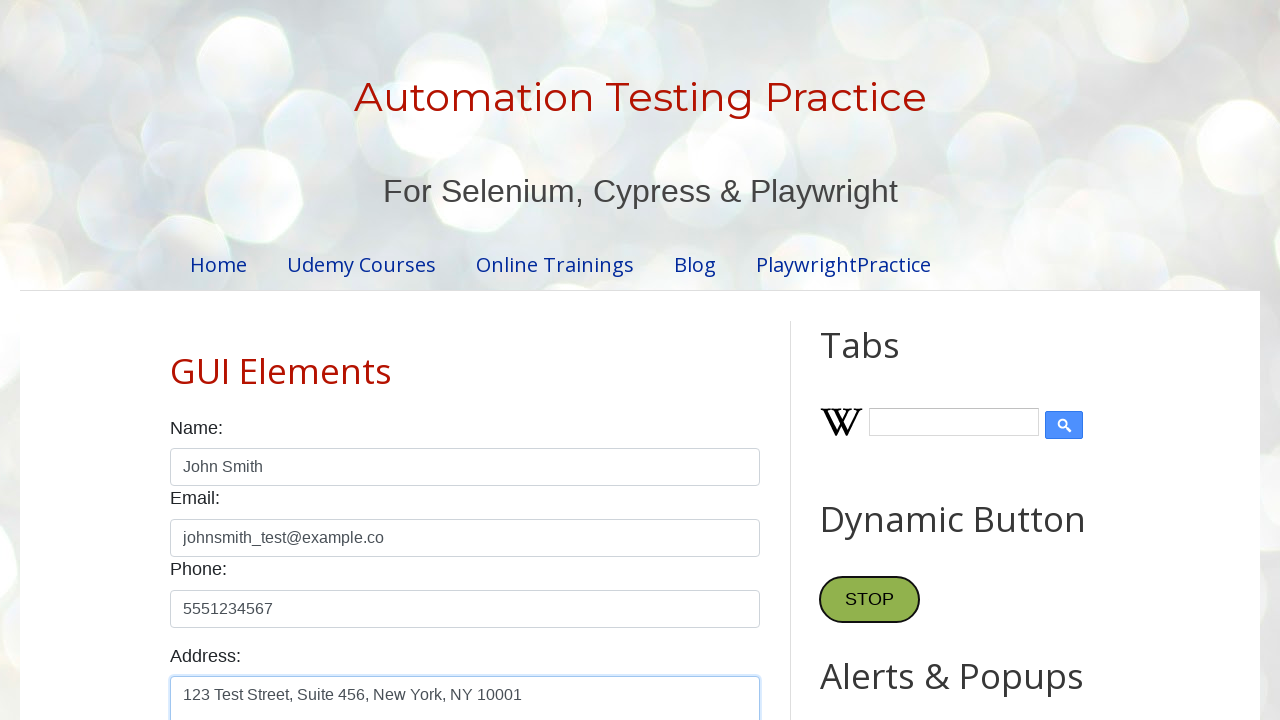

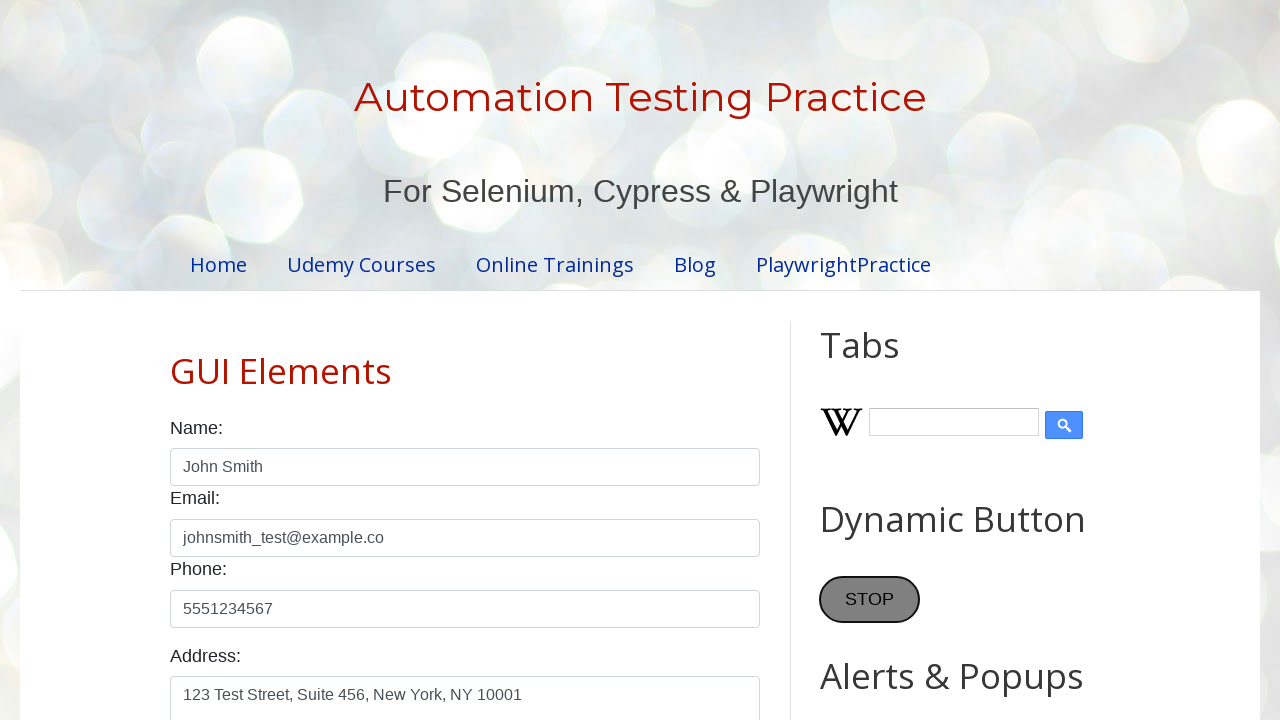